Tests drag and drop functionality by dragging column A and dropping it onto column B, then verifying the text has swapped positions

Starting URL: https://the-internet.herokuapp.com/drag_and_drop

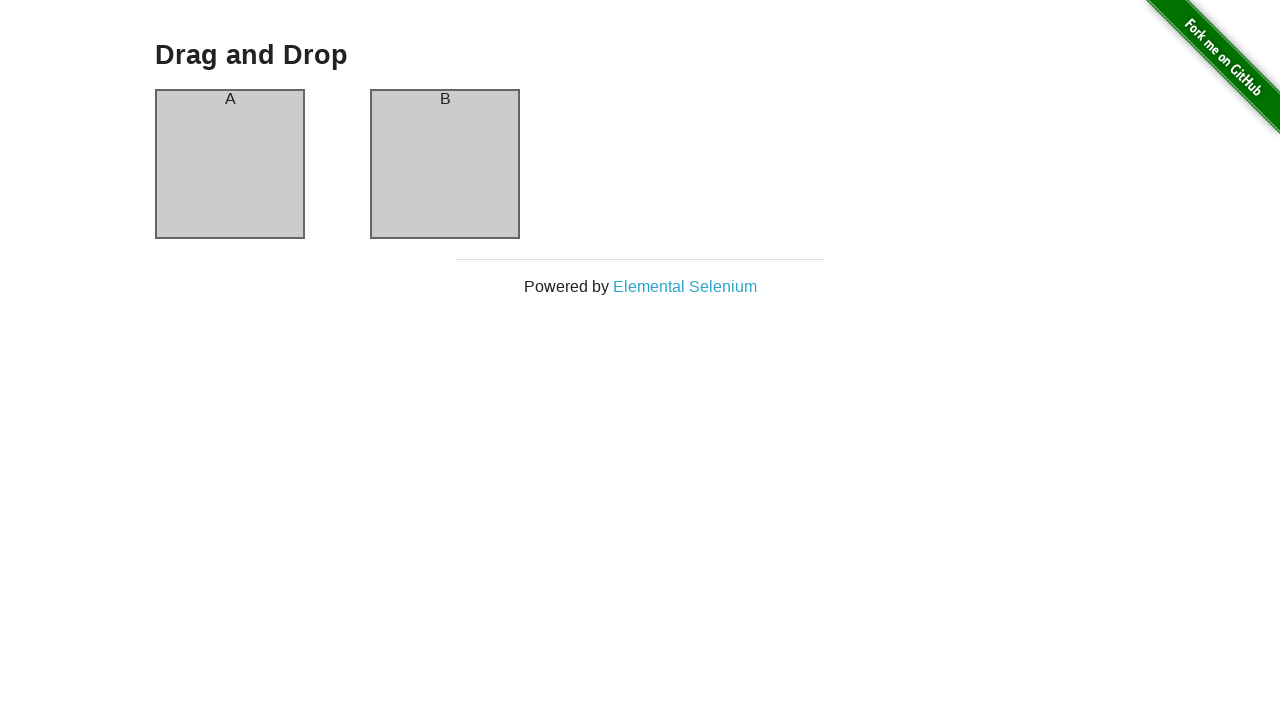

Retrieved initial text from column A
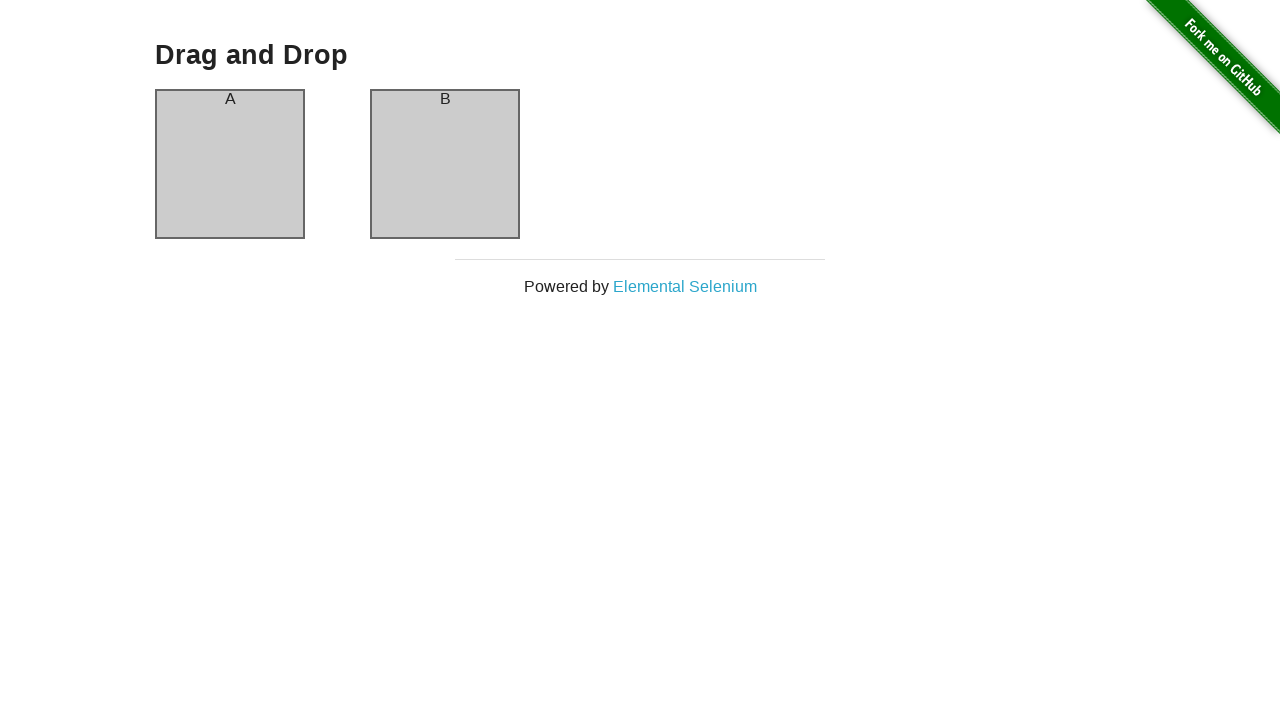

Retrieved initial text from column B
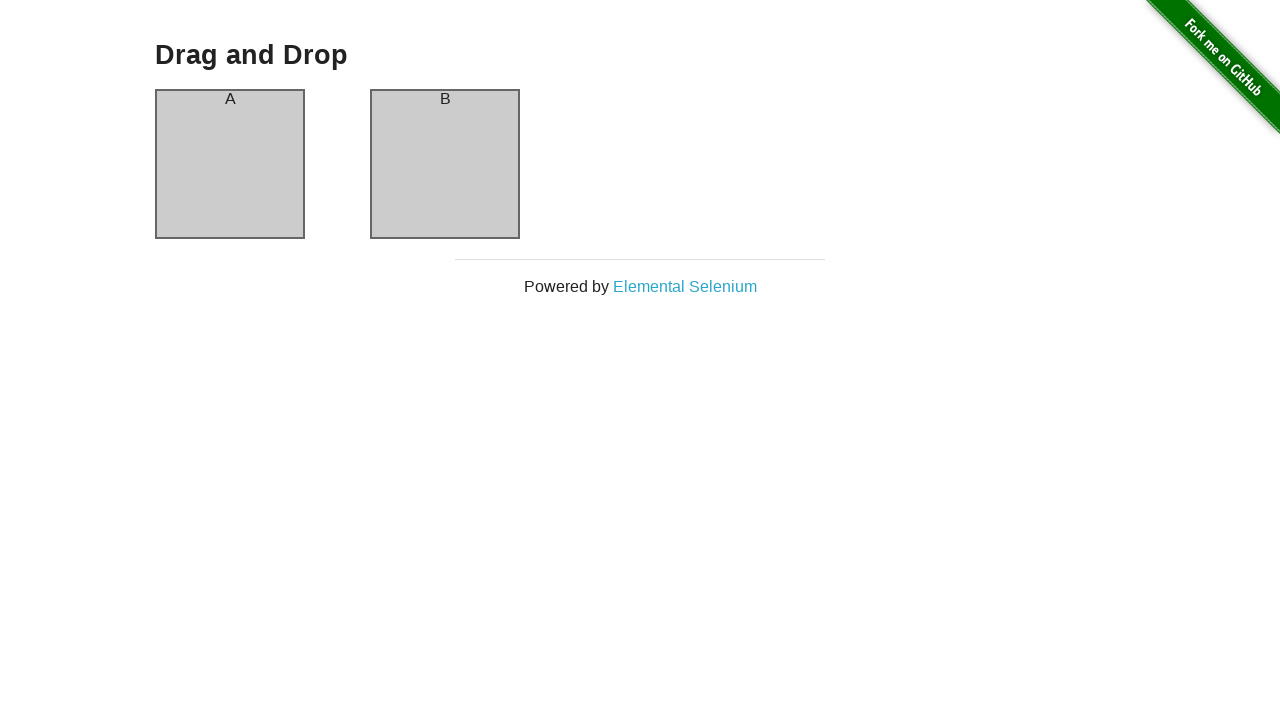

Located column A element for dragging
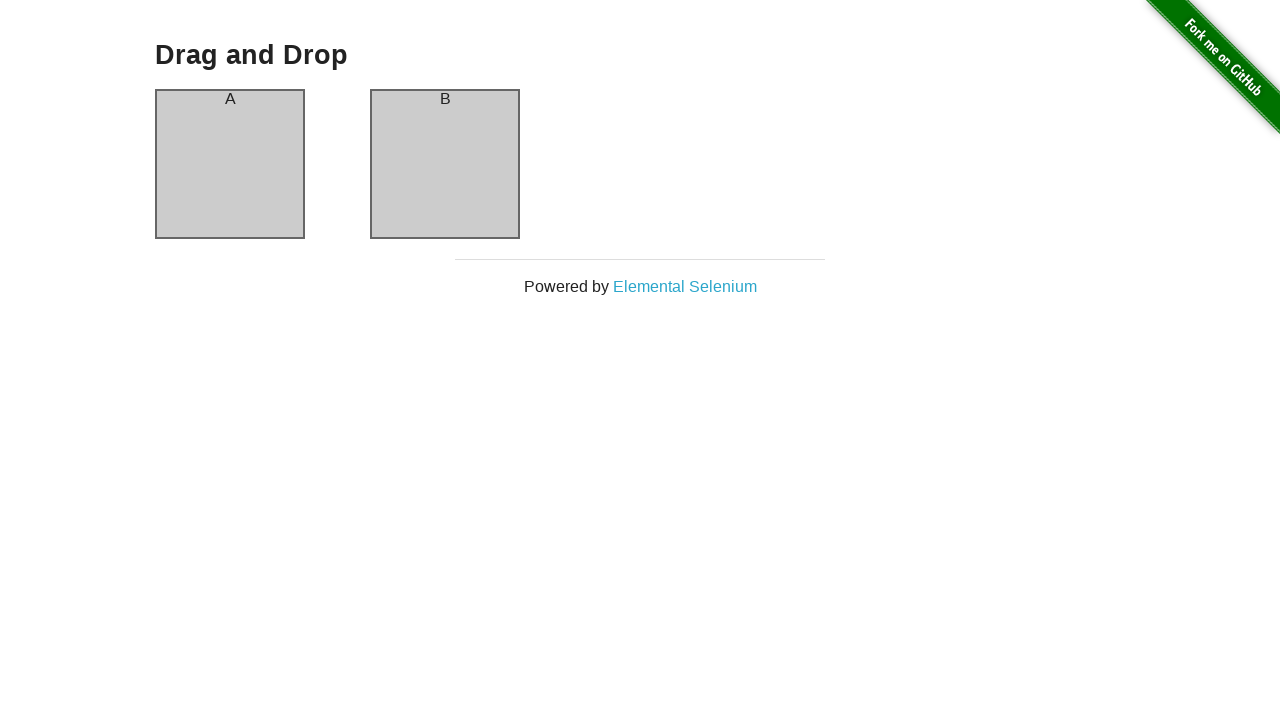

Located column B element as drop target
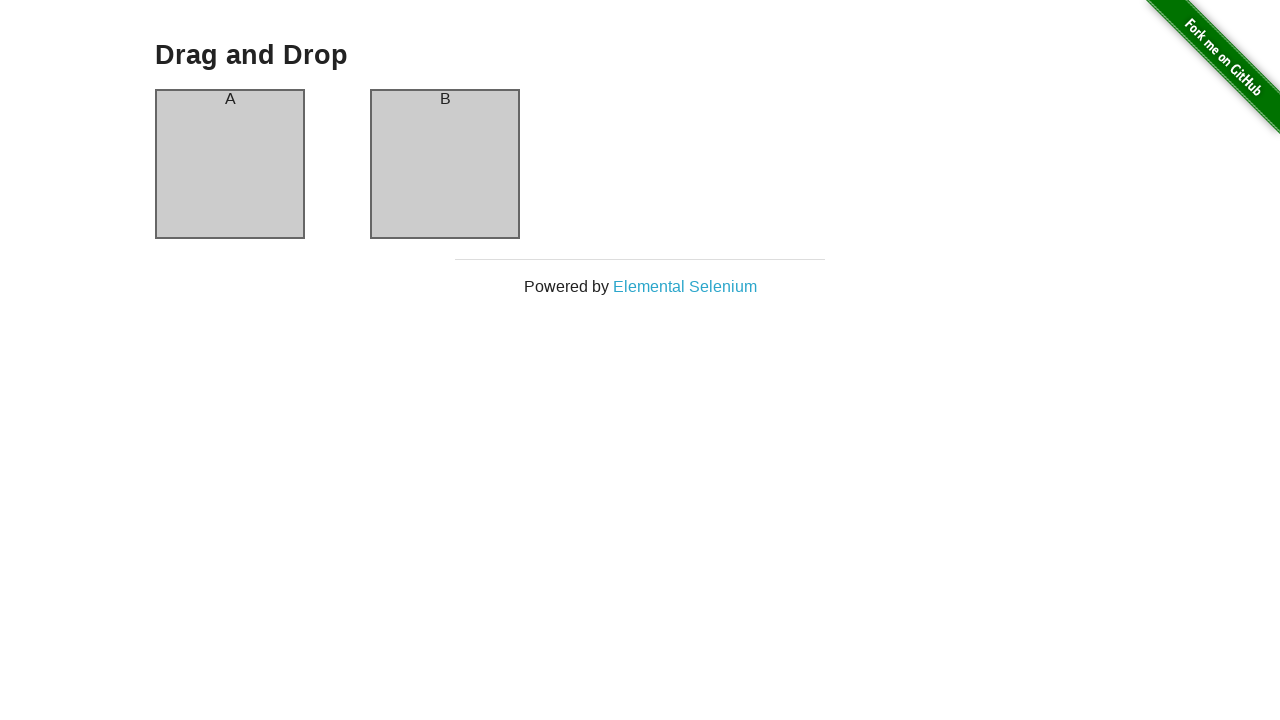

Dragged column A and dropped it onto column B at (445, 164)
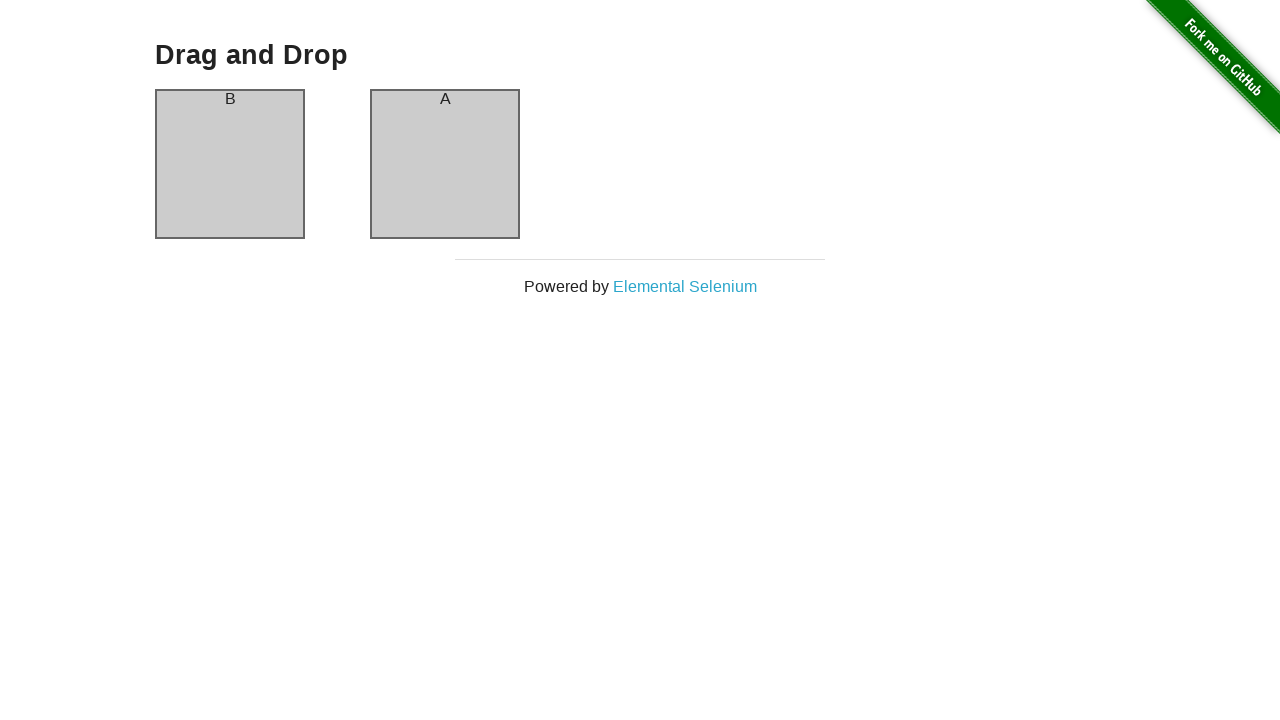

Retrieved text from column A after drag and drop
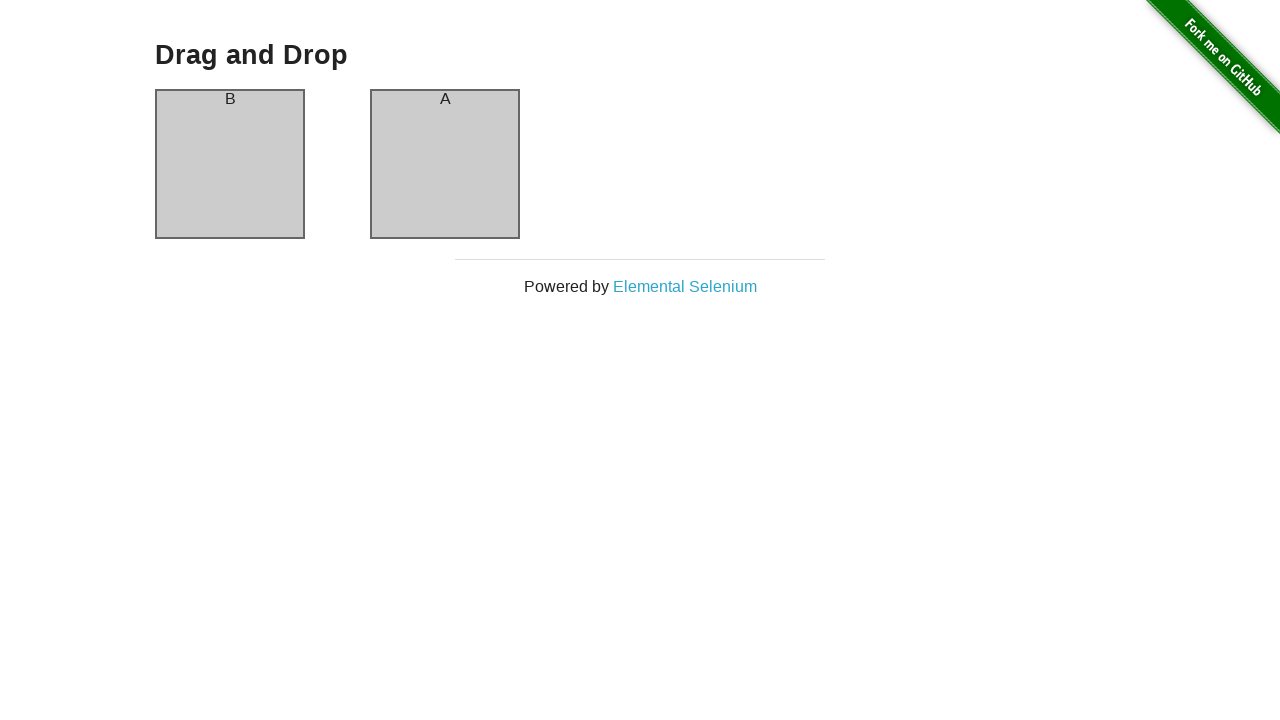

Retrieved text from column B after drag and drop
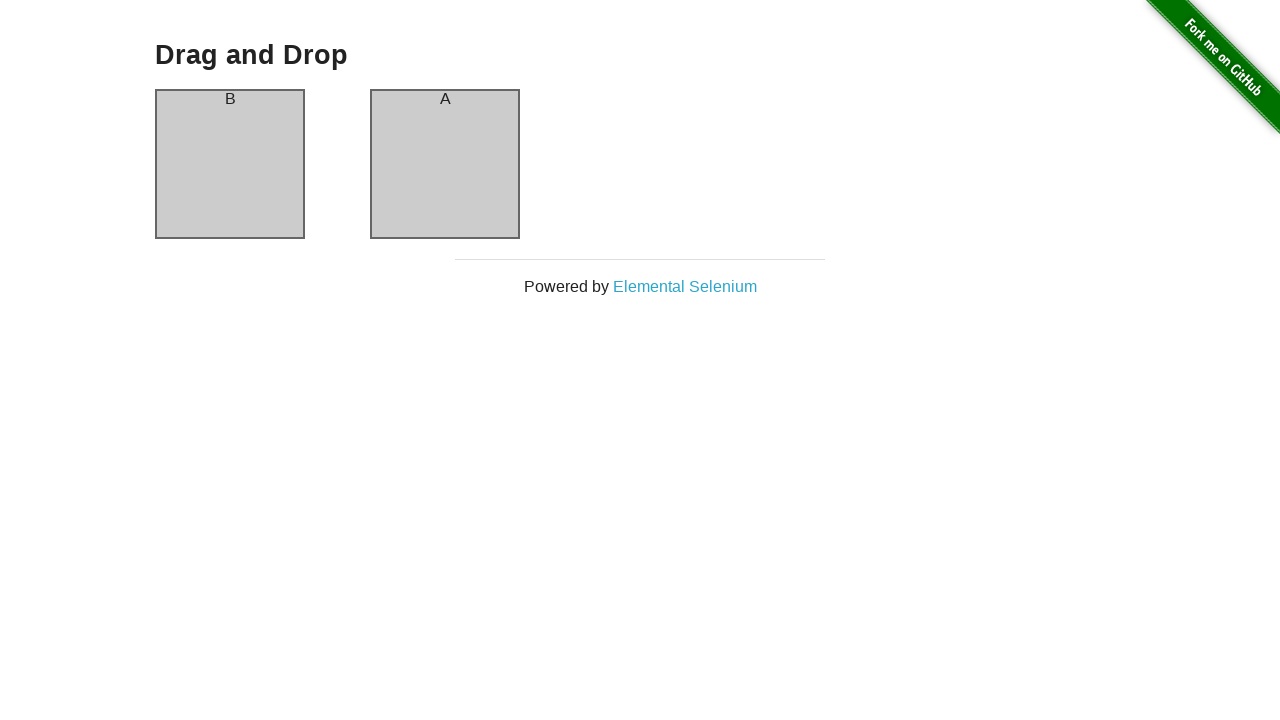

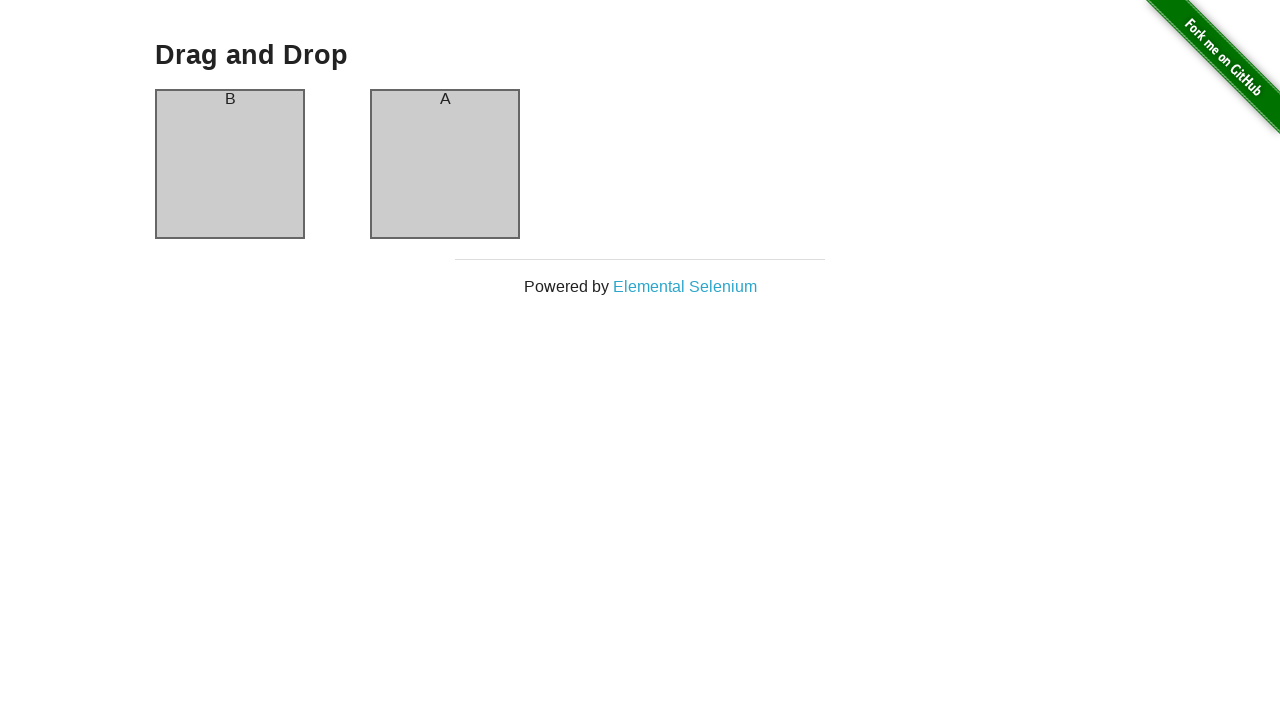